Edits a row in a web table by clicking the edit button, clearing and filling form fields with new data, and submitting the changes

Starting URL: https://demoqa.com/webtables

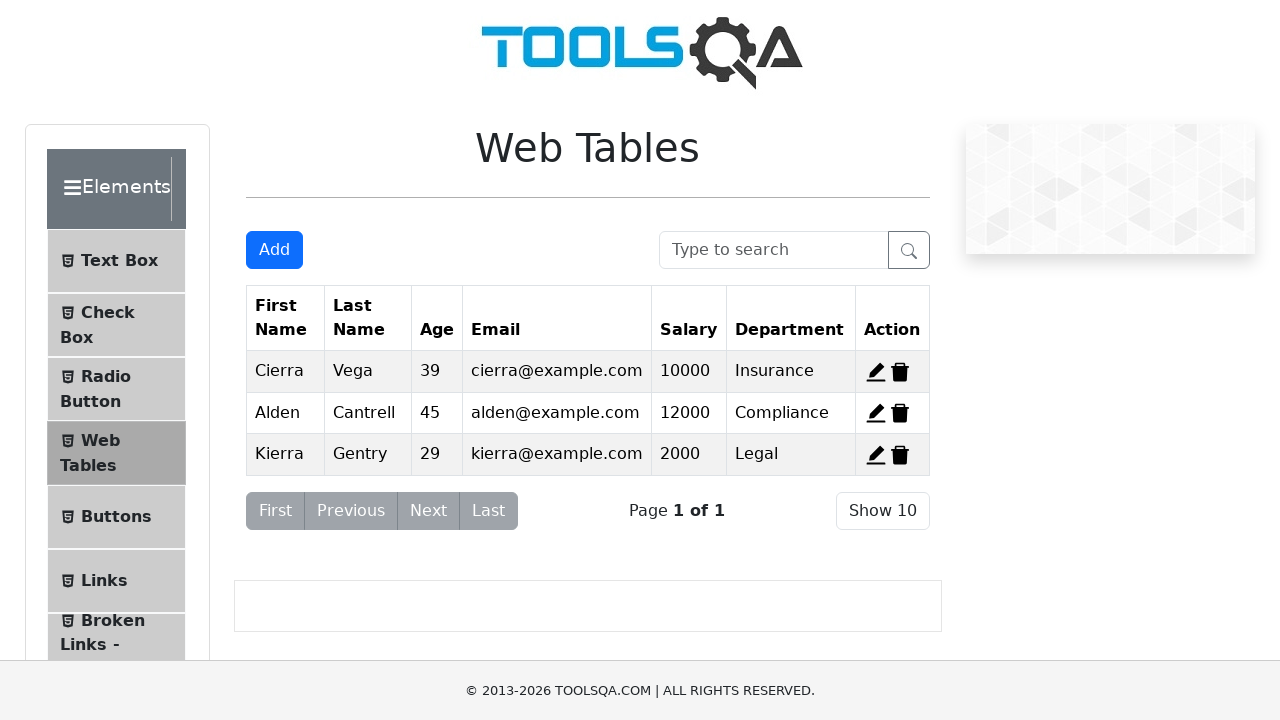

Clicked edit button for the third row at (876, 454) on (//span[@class='mr-2'])[3]
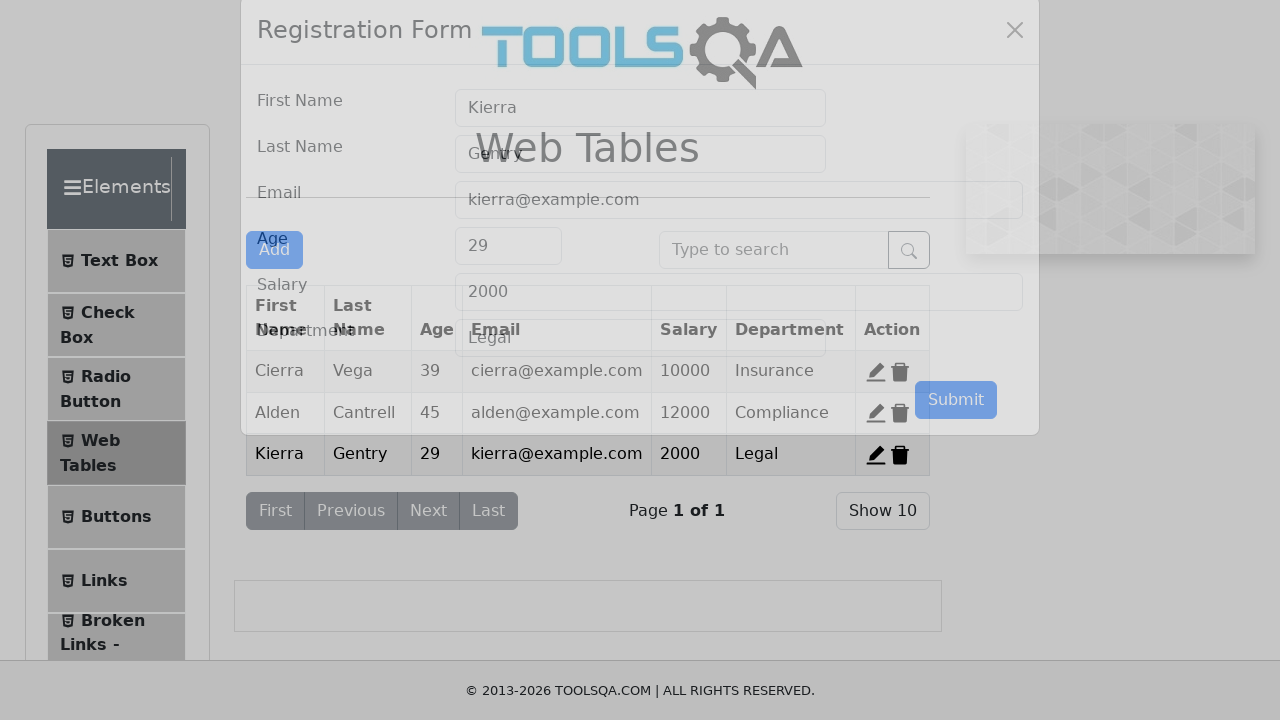

Cleared firstName field on //input[@id='firstName']
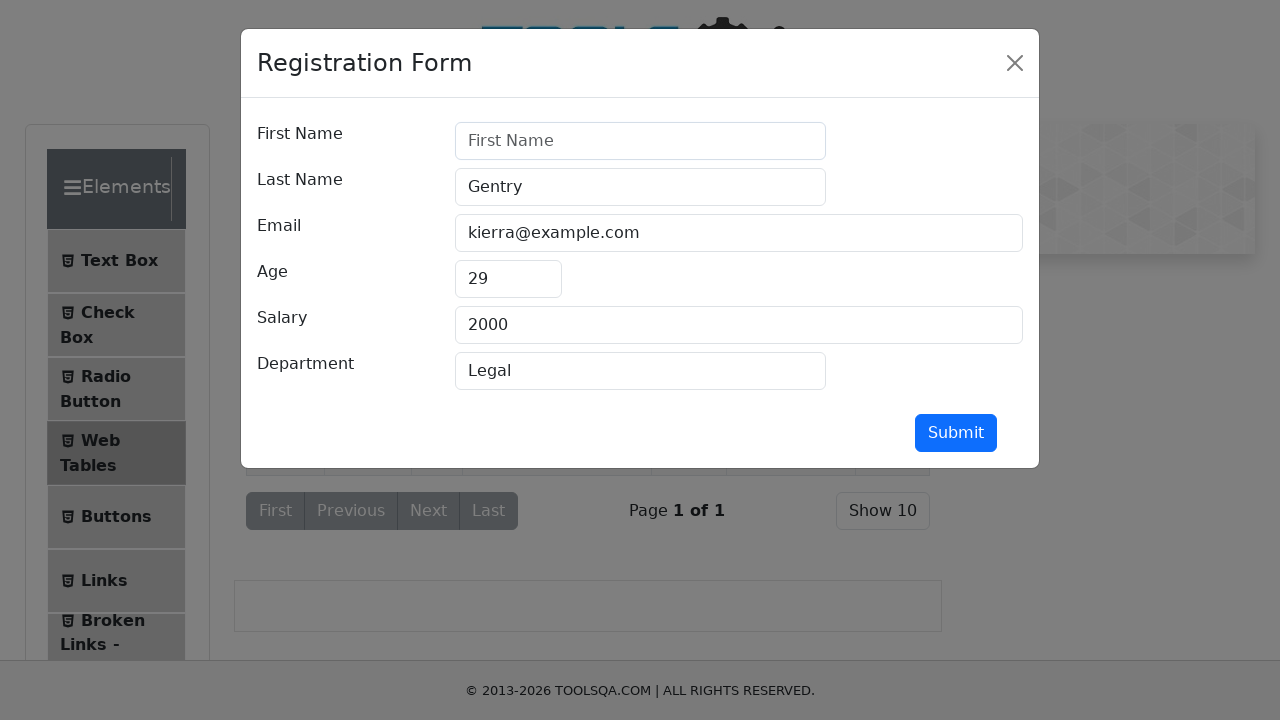

Filled firstName field with 'Tatyana' on //input[@id='firstName']
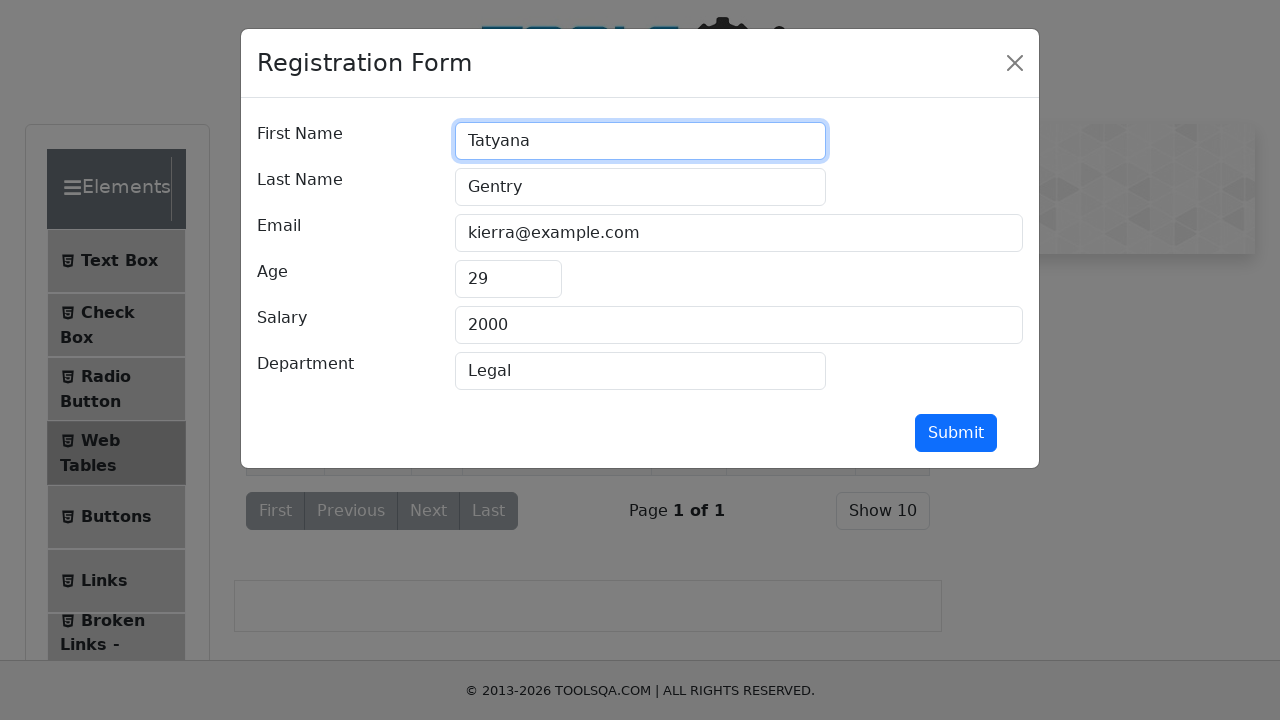

Cleared lastName field on //input[@id='lastName']
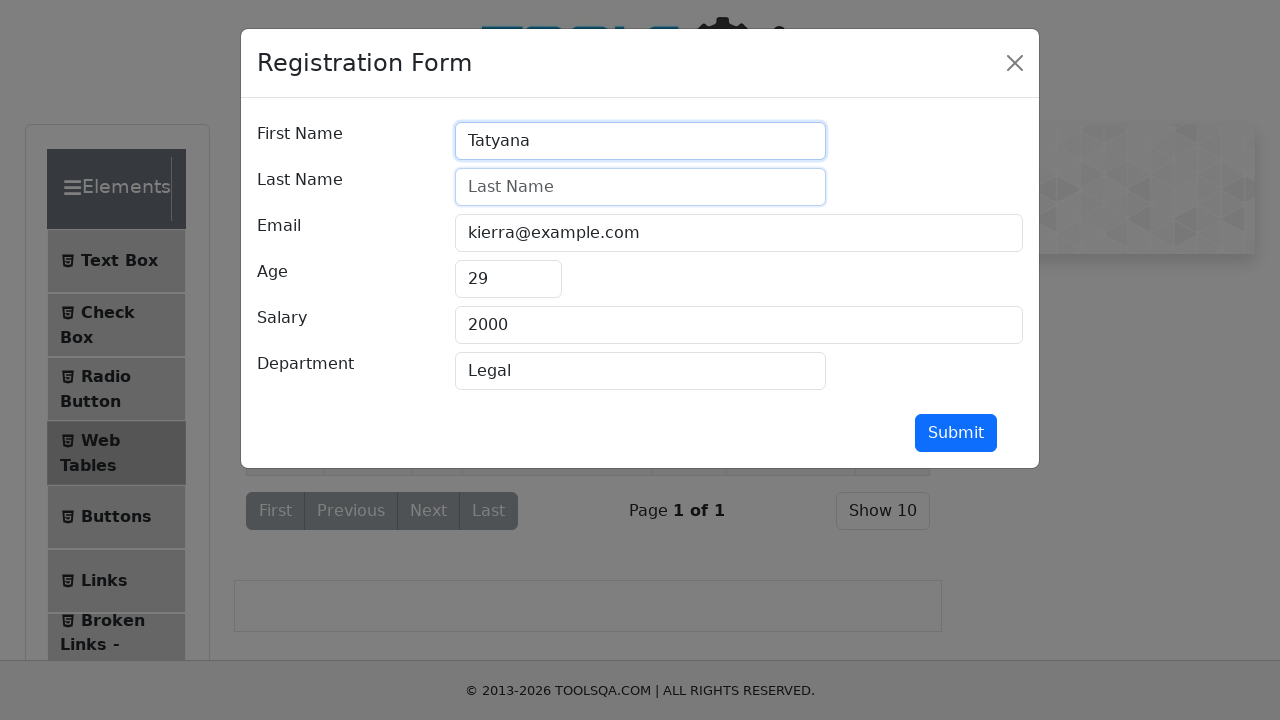

Filled lastName field with 'Malahova' on //input[@id='lastName']
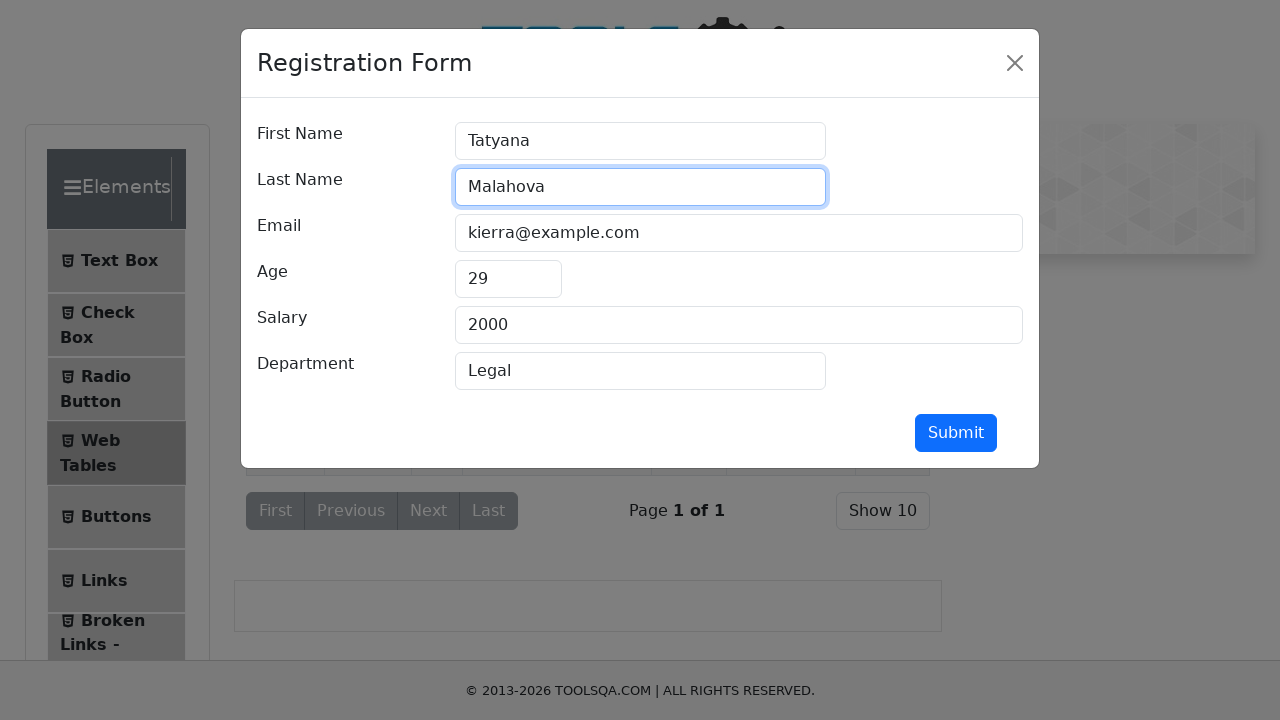

Cleared email field on //input[@id='userEmail']
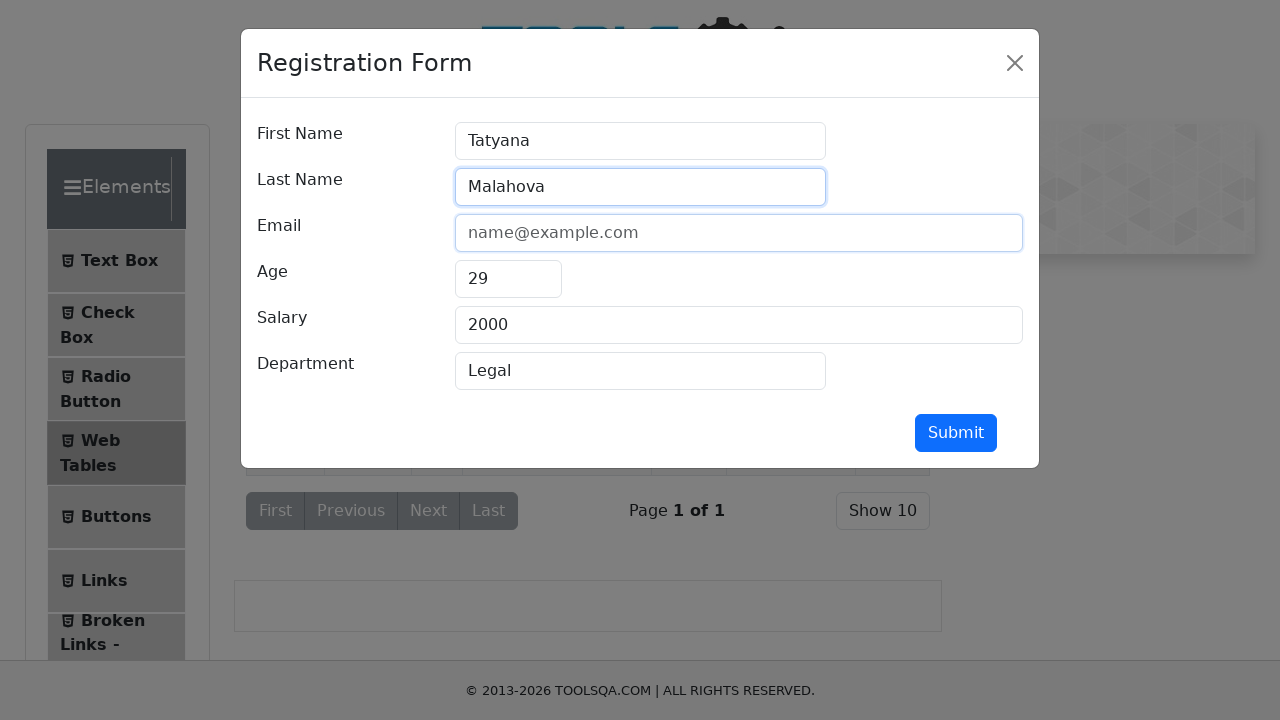

Filled email field with 'tatyana@example.com' on //input[@id='userEmail']
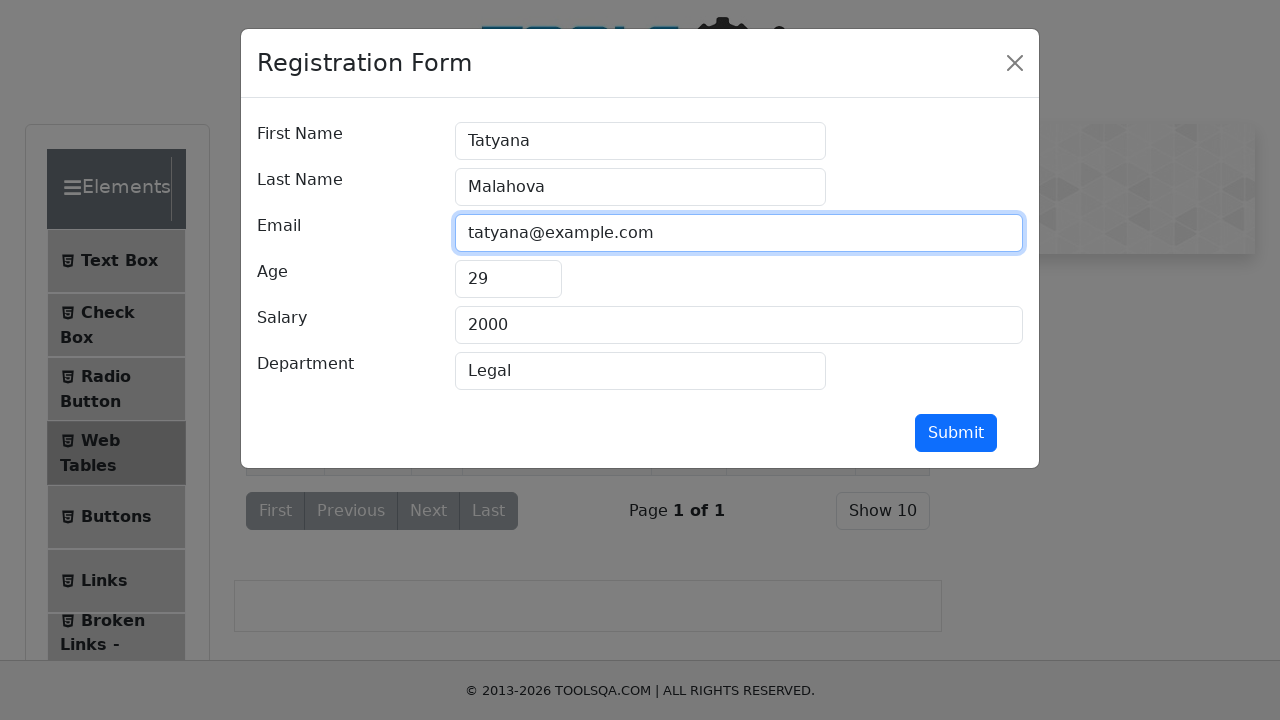

Cleared age field on //input[@id='age']
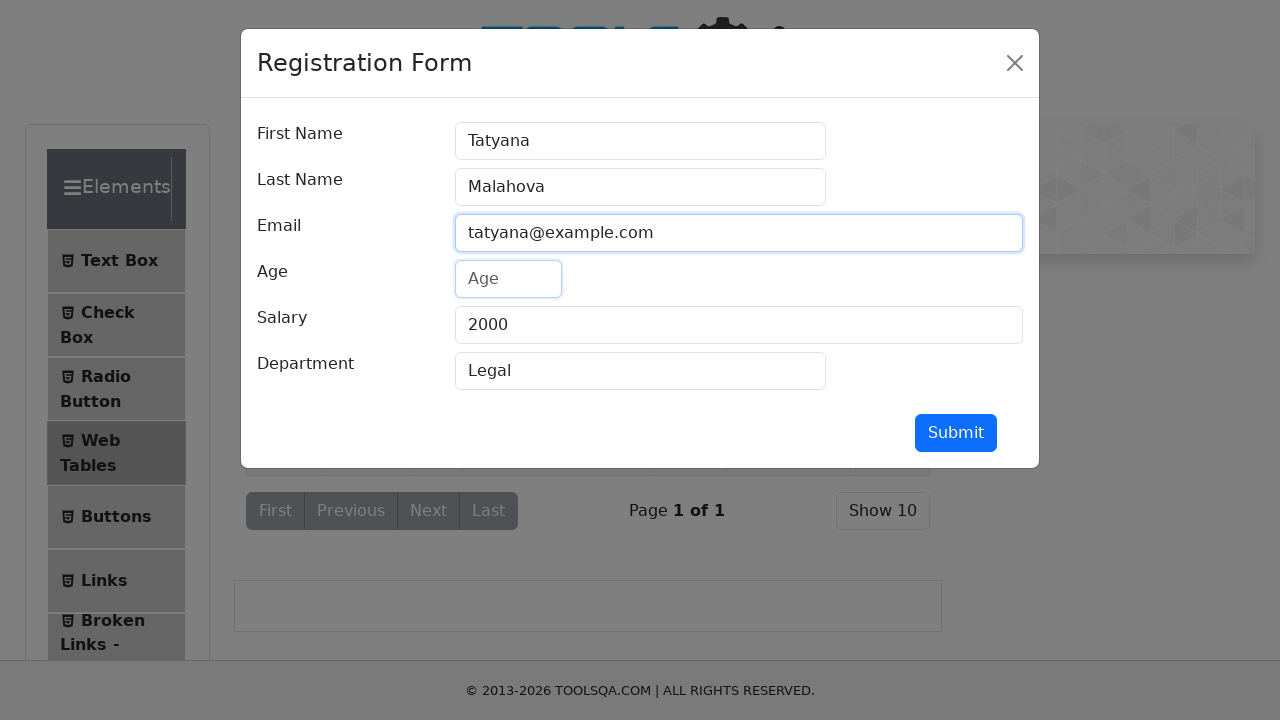

Filled age field with '24' on //input[@id='age']
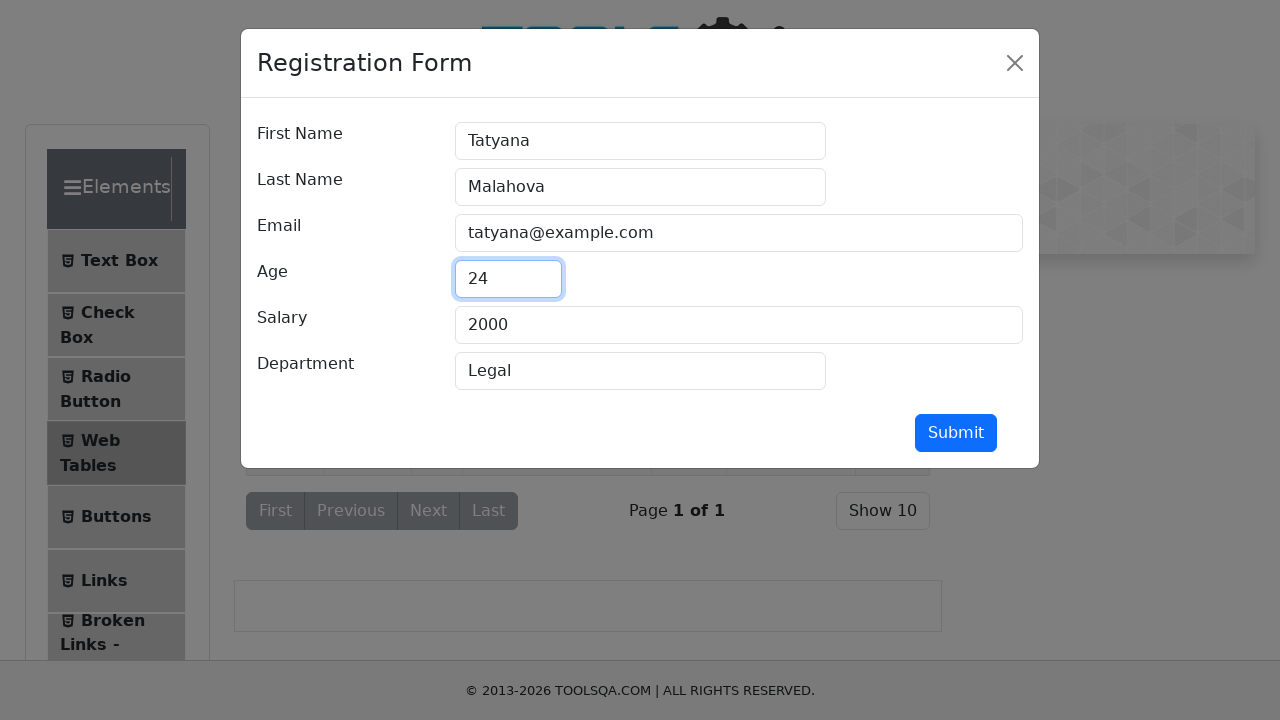

Cleared salary field on //input[@id='salary']
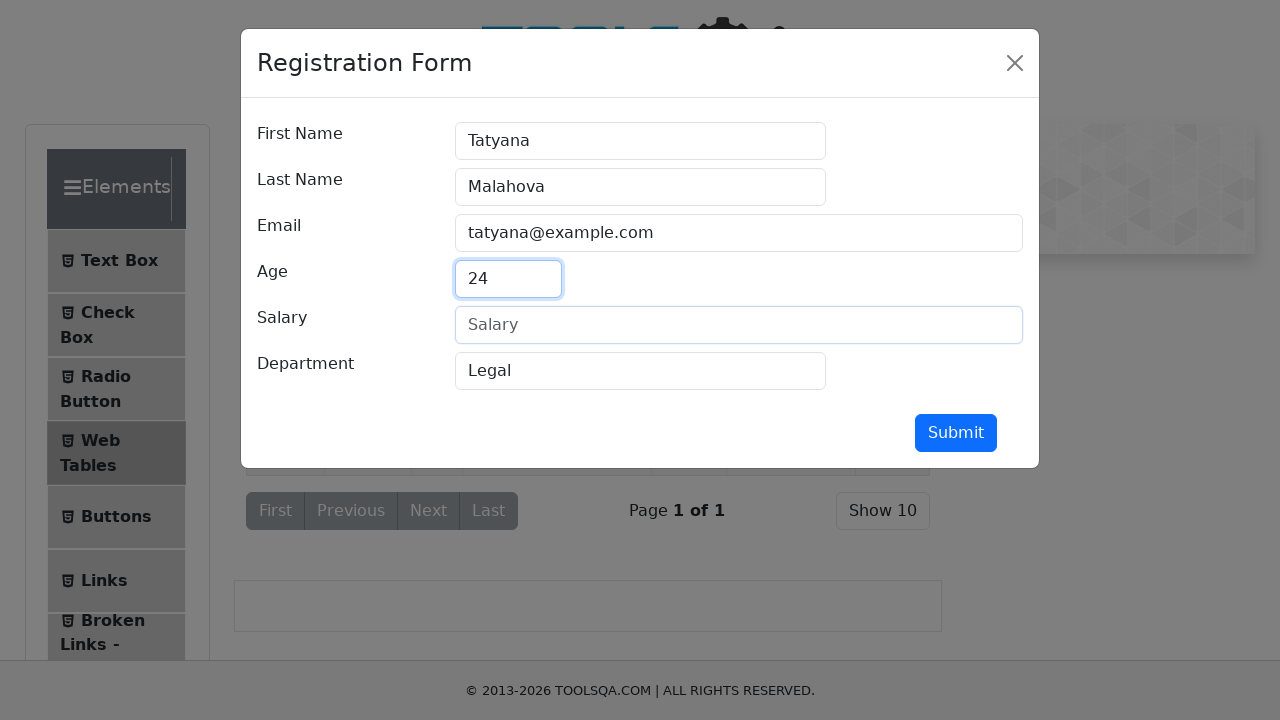

Filled salary field with '2500' on //input[@id='salary']
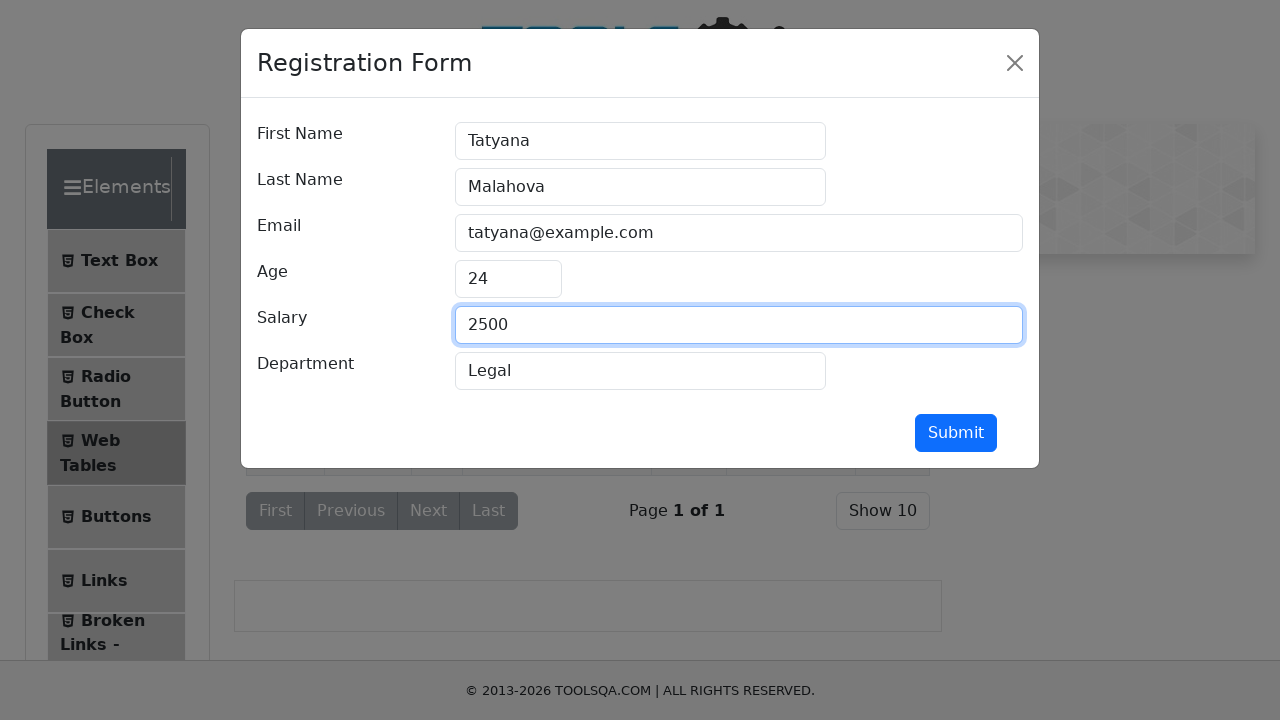

Cleared department field on //input[@id='department']
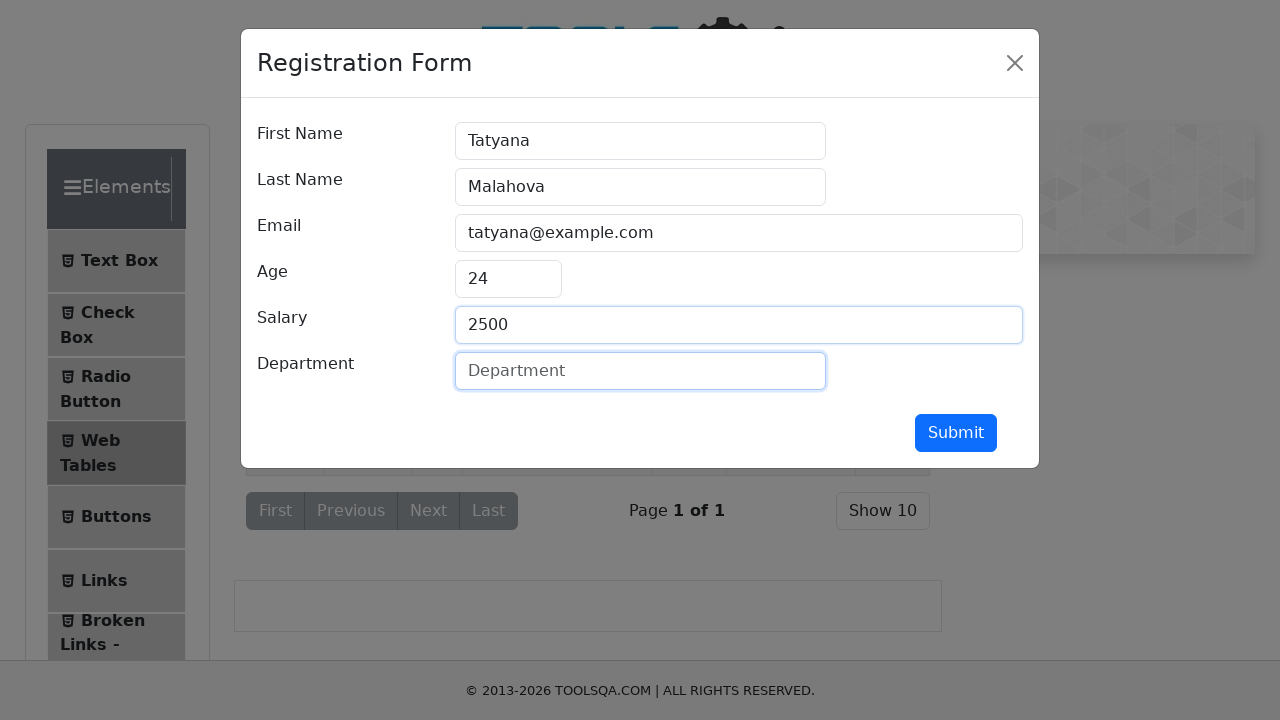

Filled department field with 'sale' on //input[@id='department']
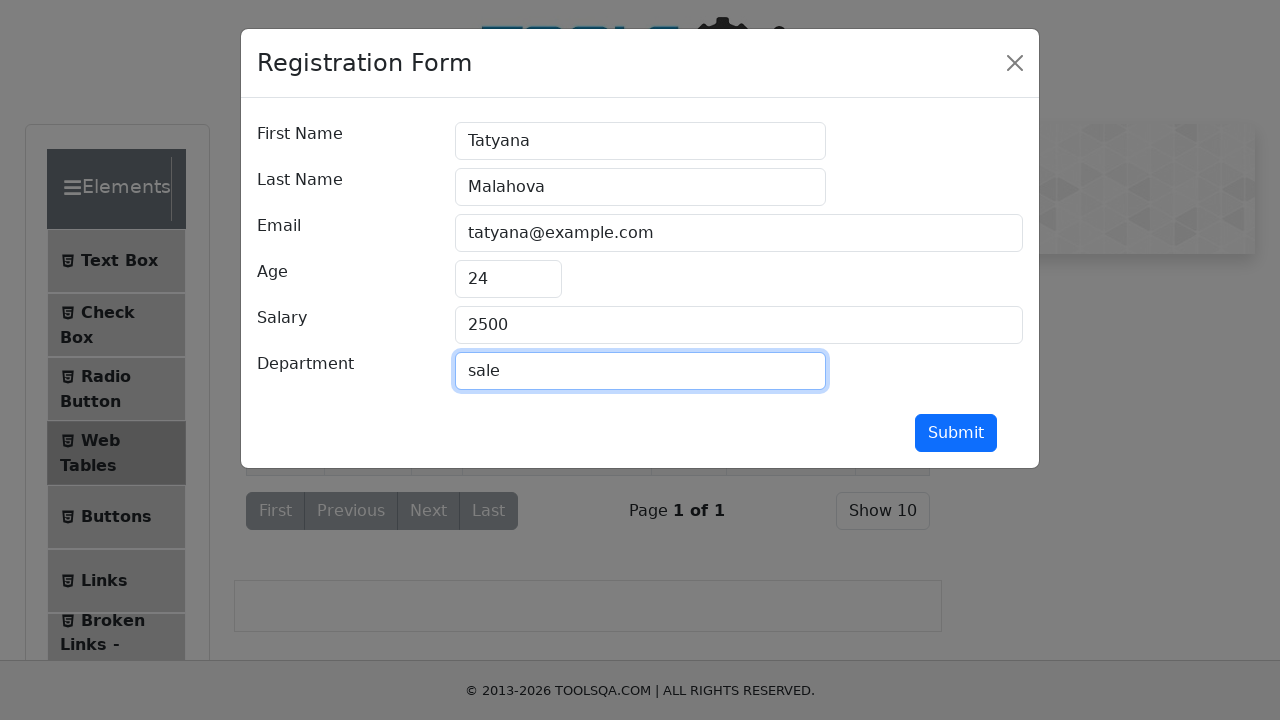

Clicked submit button to save changes at (956, 433) on xpath=//button[@id='submit']
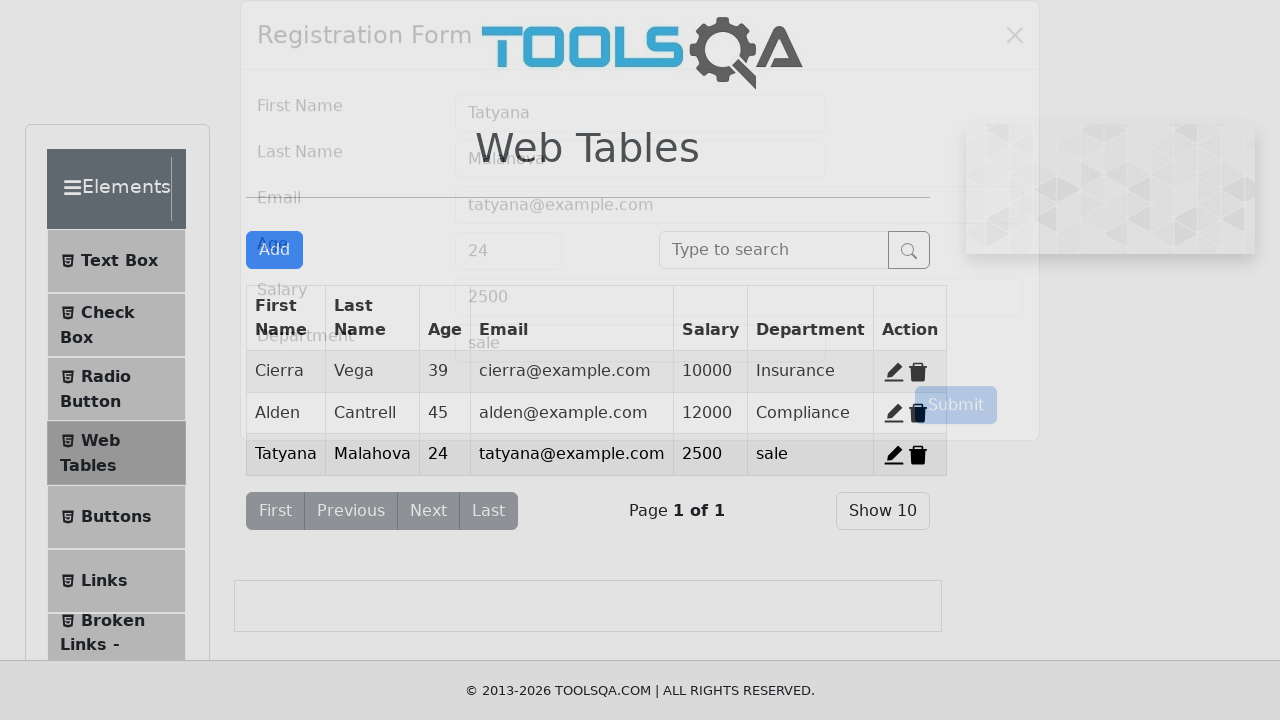

Waited for table to update after form submission
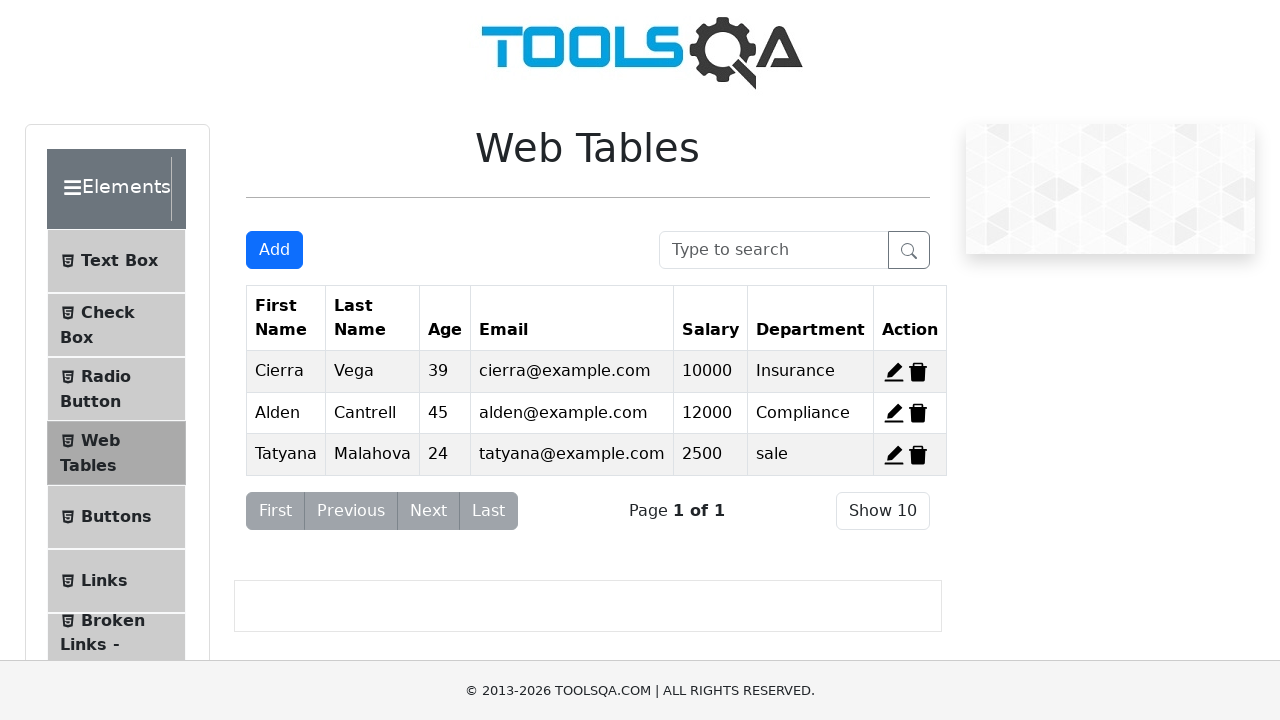

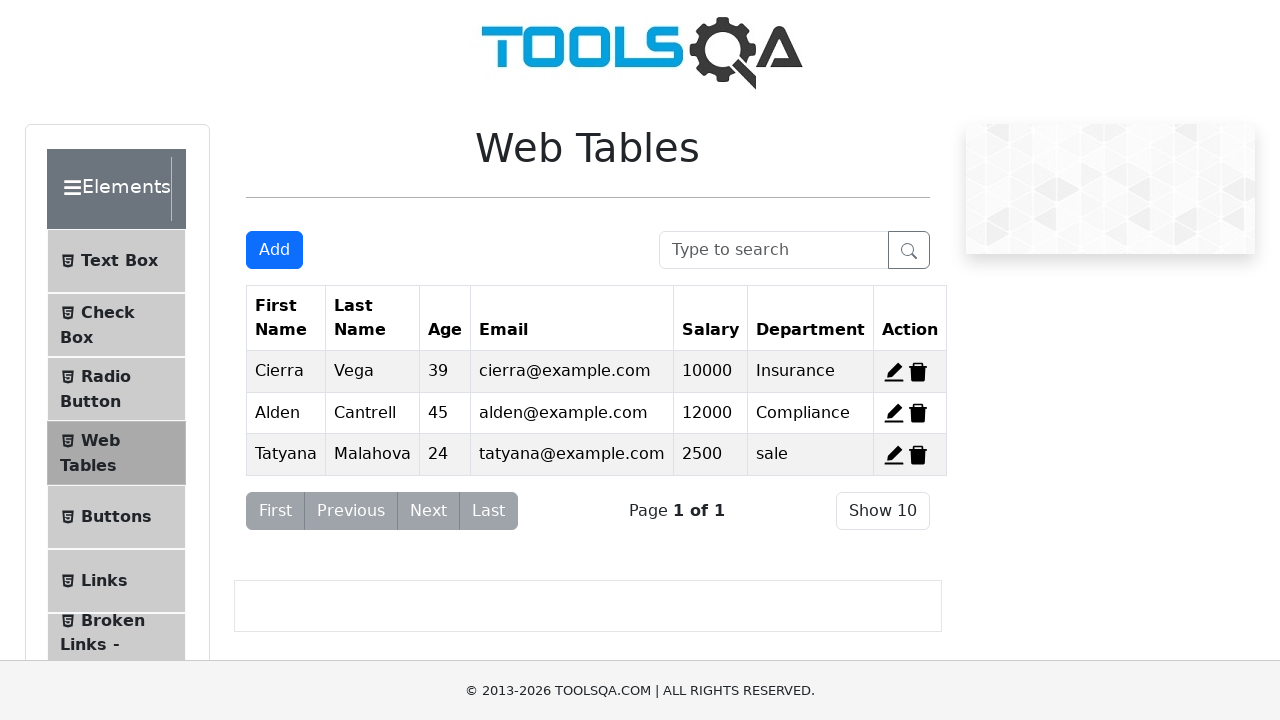